Tests YouTube search functionality by entering a search query in the search box and pressing Enter, then verifying the URL contains the search query.

Starting URL: https://www.youtube.com/

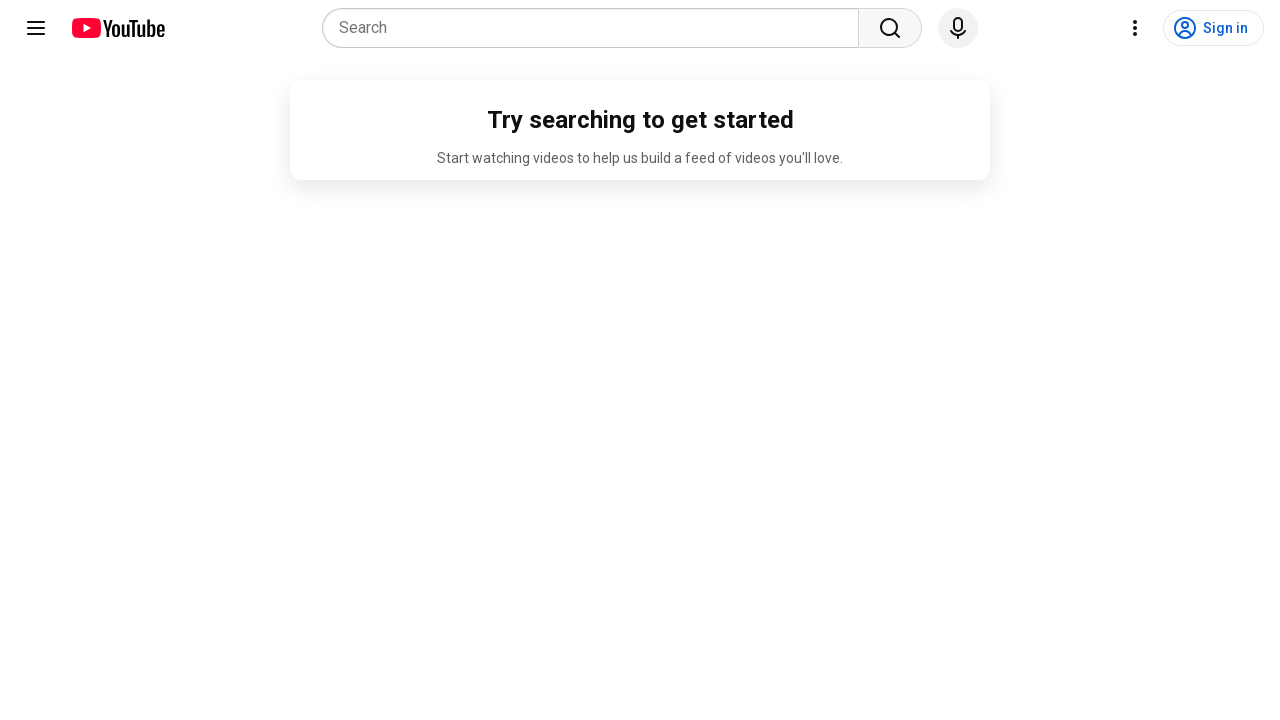

Filled YouTube search box with 'Playwright Automation Using TypeScript' on internal:attr=[placeholder="Search"s] >> nth=0
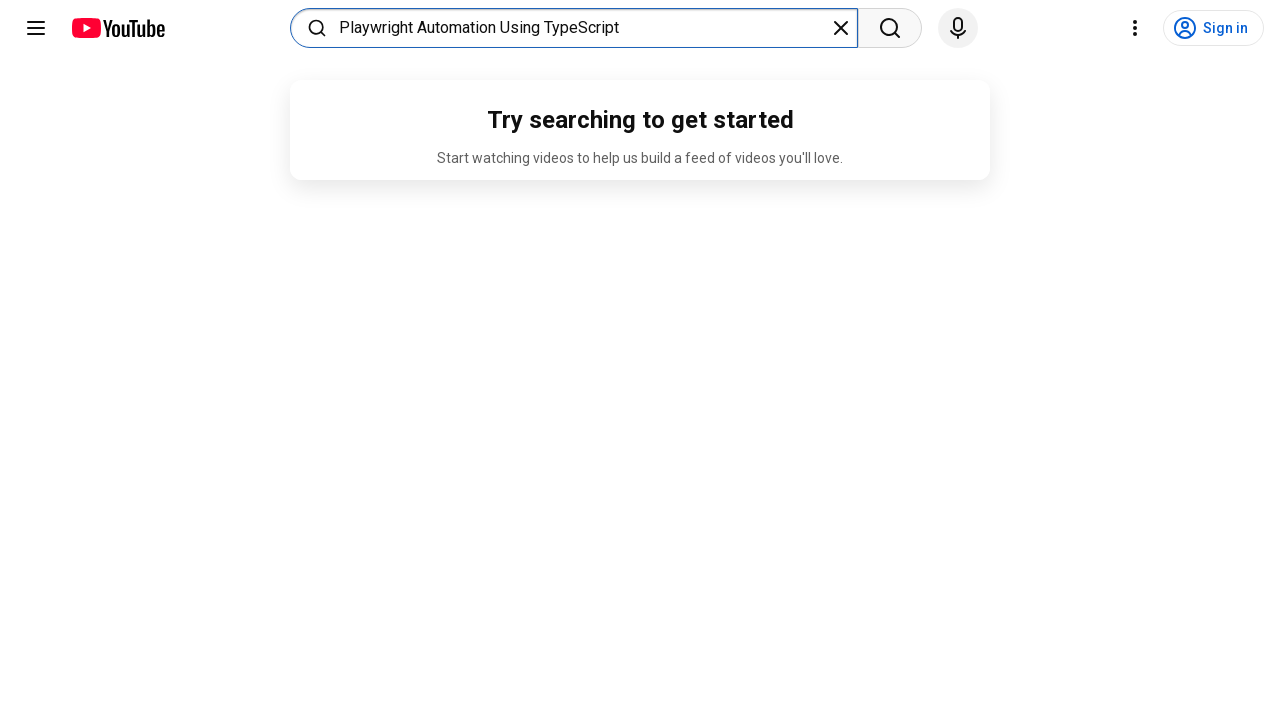

Pressed Enter to submit search query on internal:attr=[placeholder="Search"s] >> nth=0
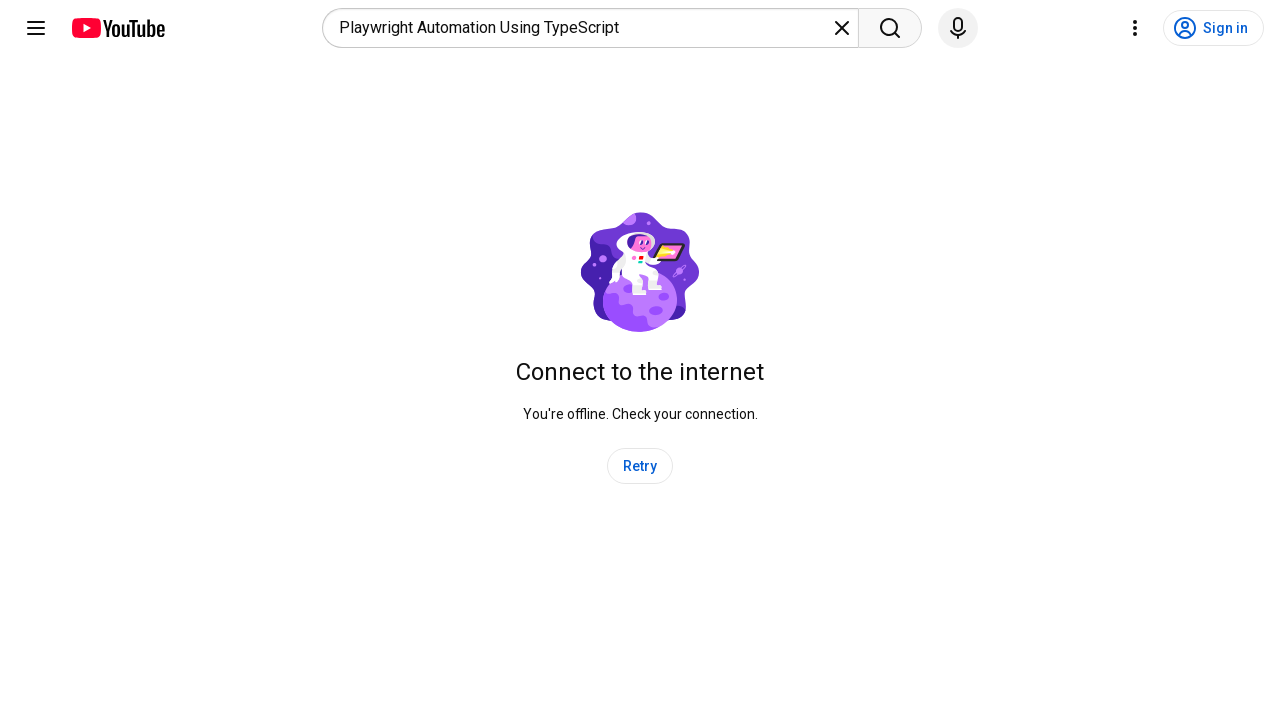

Search results page loaded and URL verified to contain search query
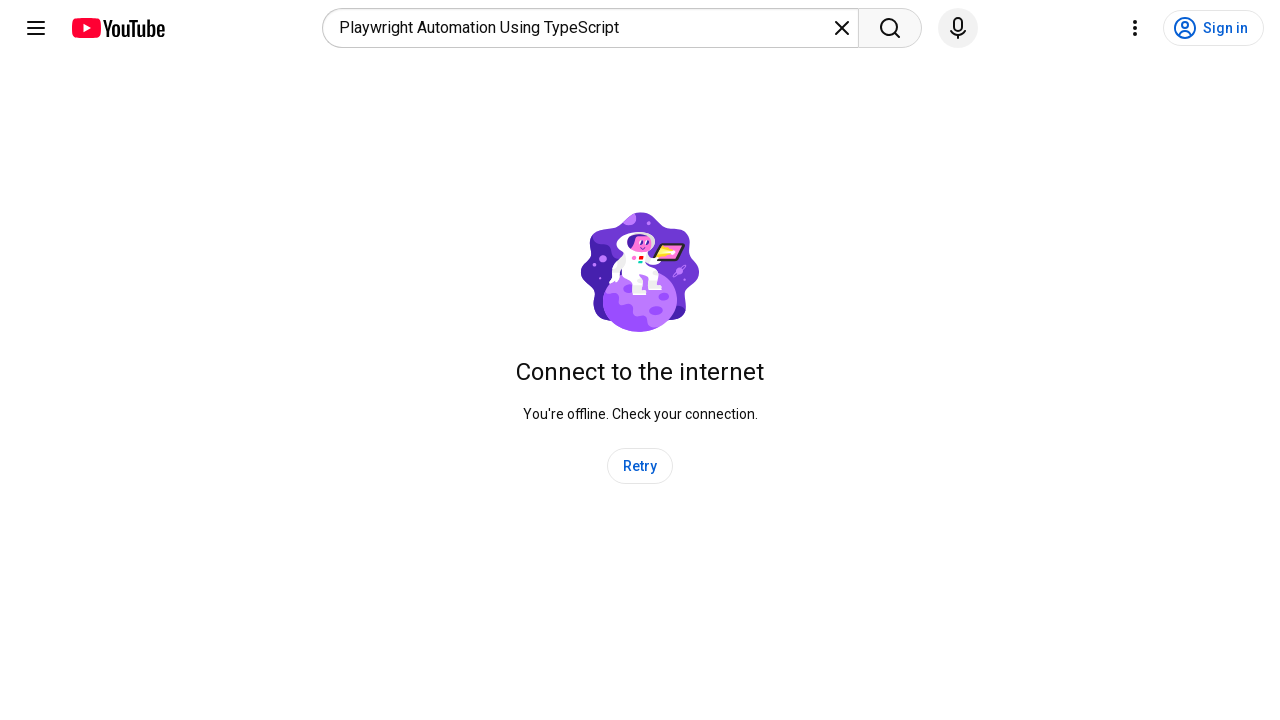

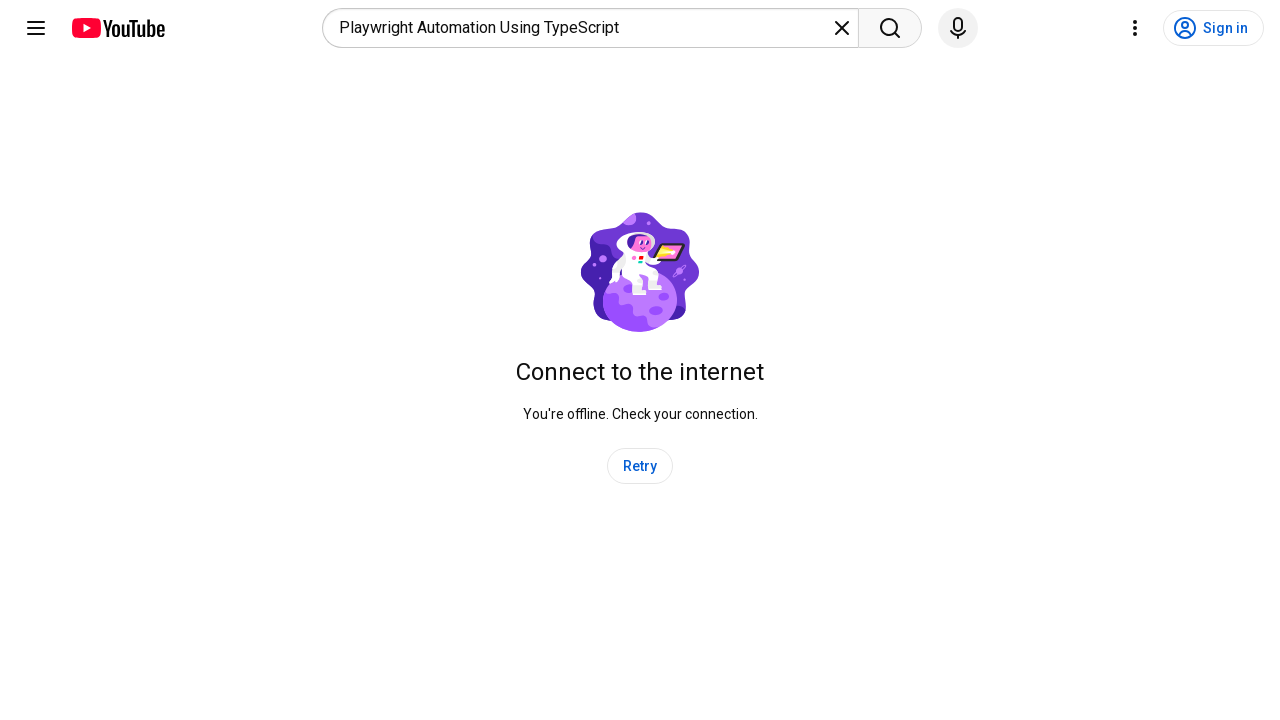